Tests adding another todo item to the sample todo application by entering text and submitting with Enter key.

Starting URL: https://lambdatest.github.io/sample-todo-app/

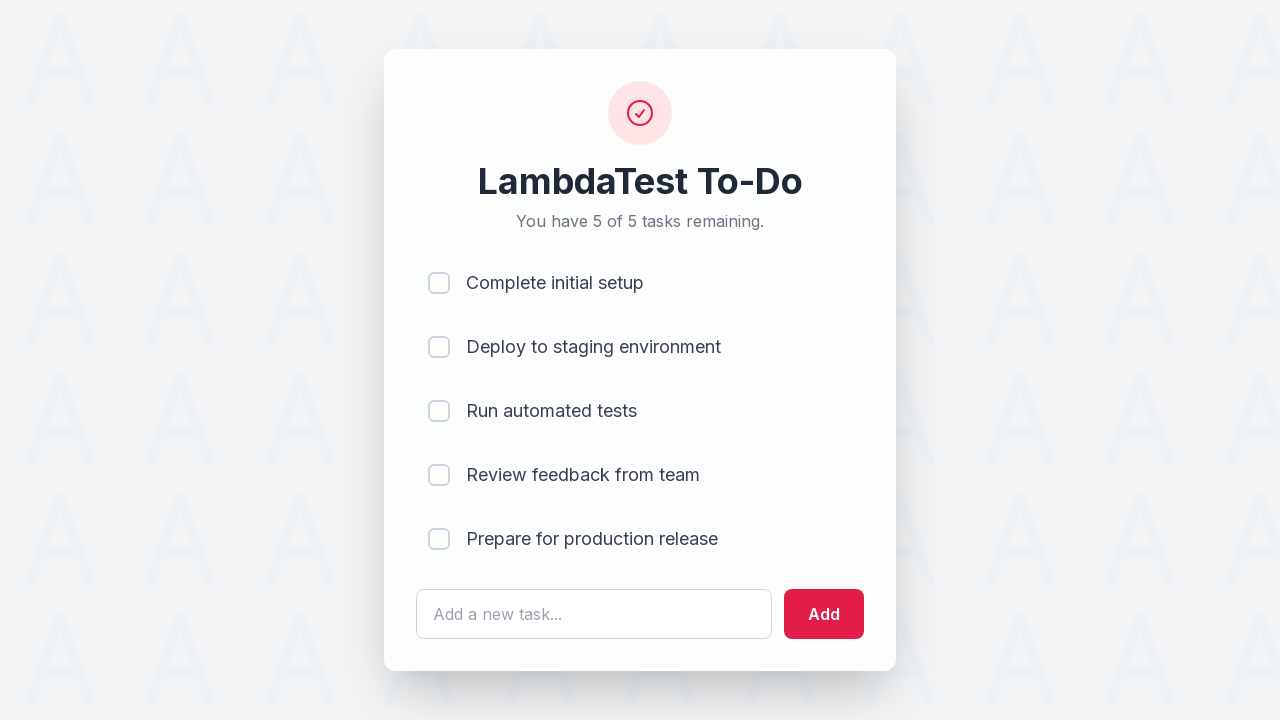

Filled todo input field with 'Learn Playwright' on #sampletodotext
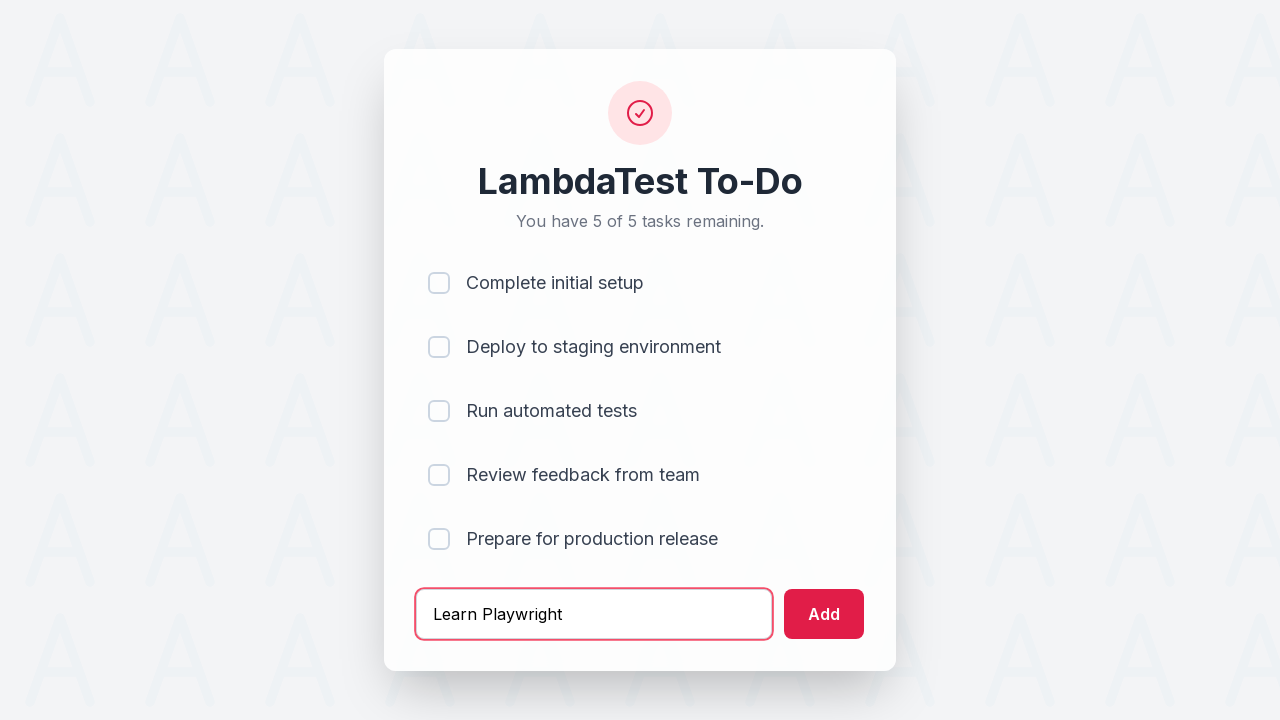

Pressed Enter key to submit the todo item on #sampletodotext
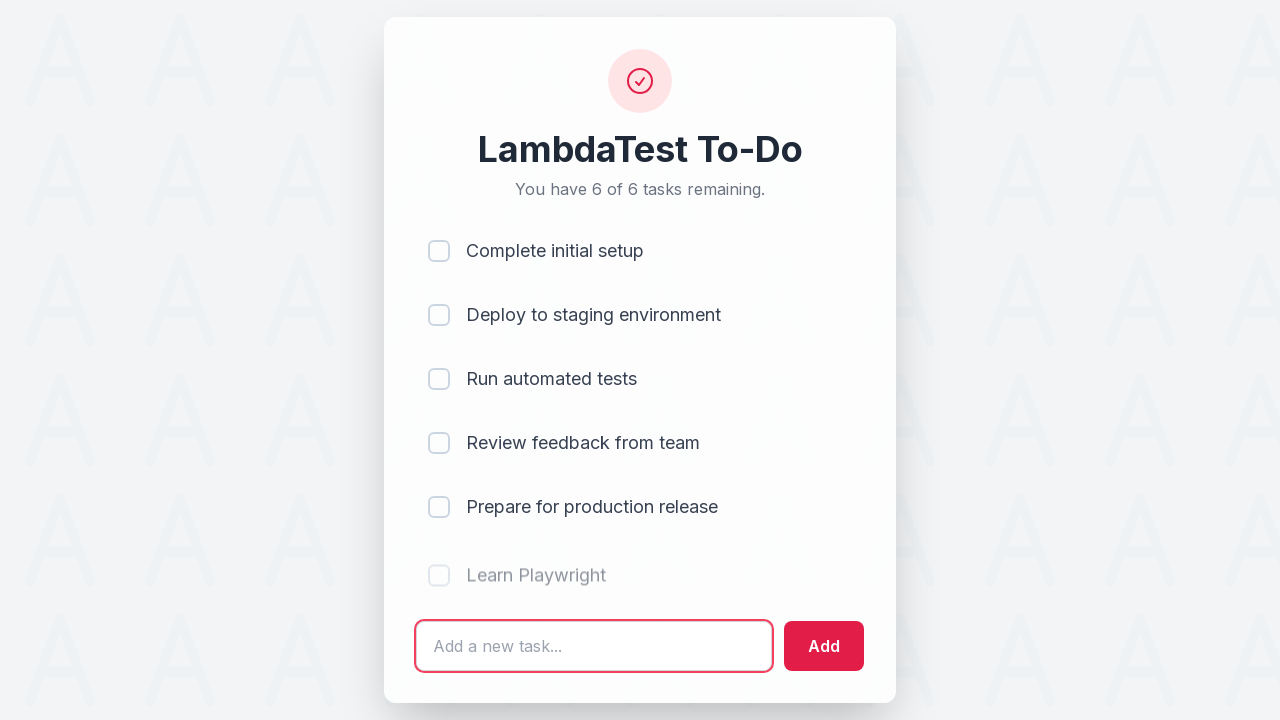

Verified new todo item appears in the list
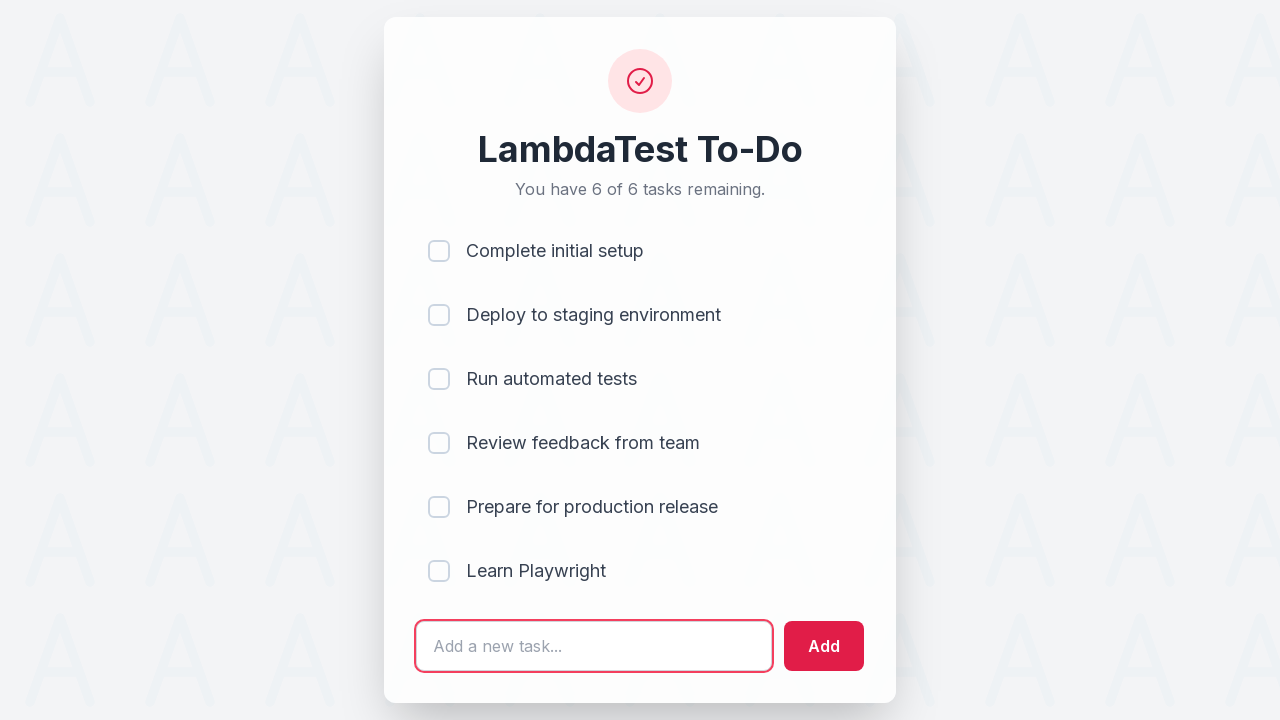

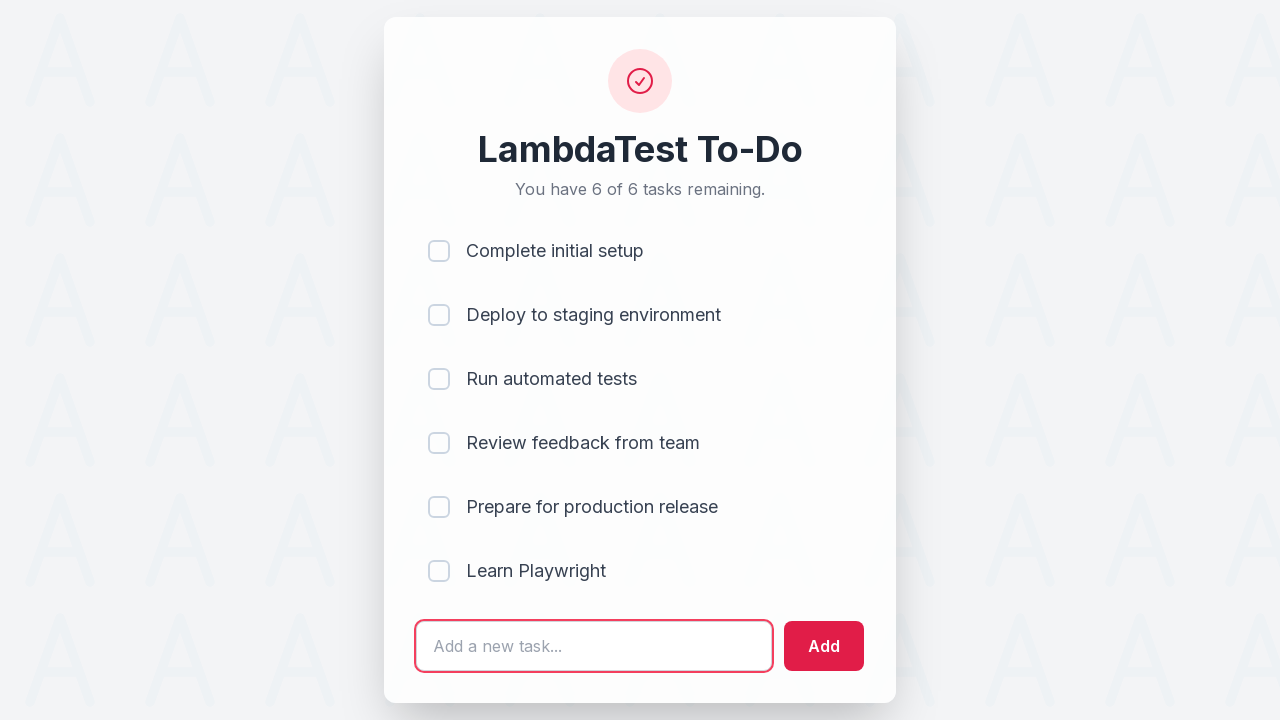